Tests the Moved API link and verifies it returns a 301 status code response

Starting URL: https://demoqa.com

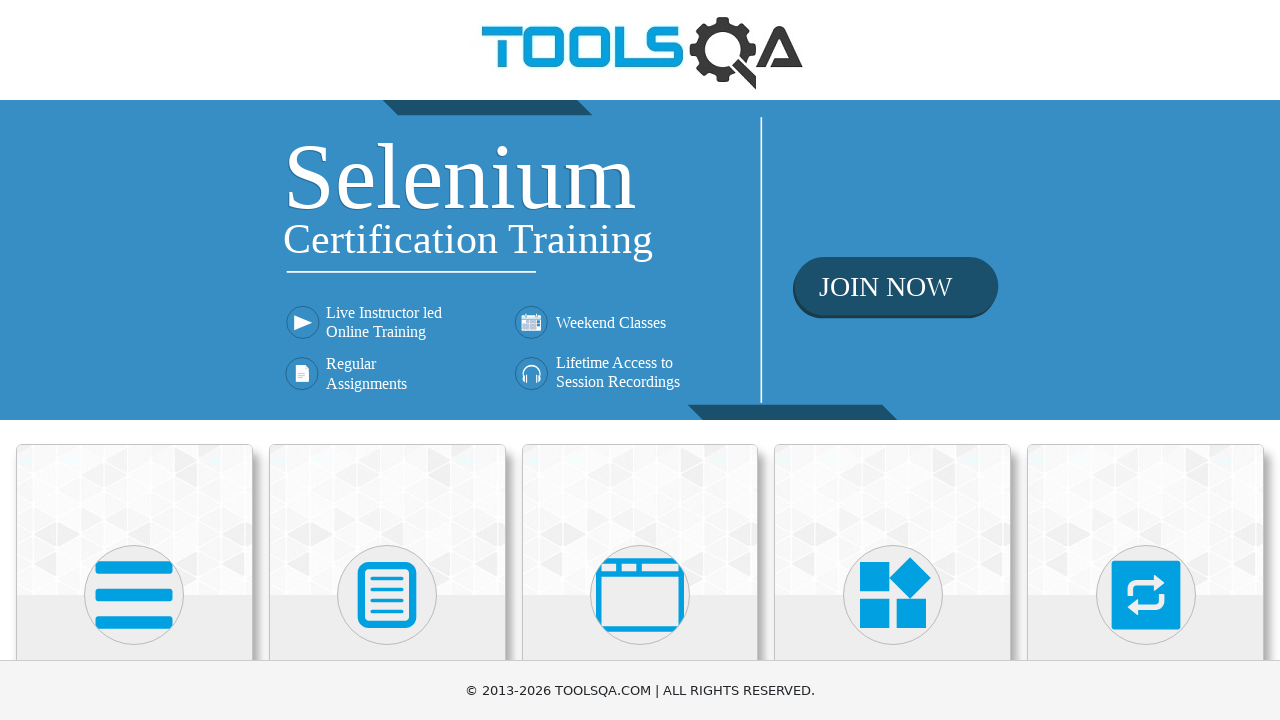

Clicked on Elements section at (134, 360) on text=Elements
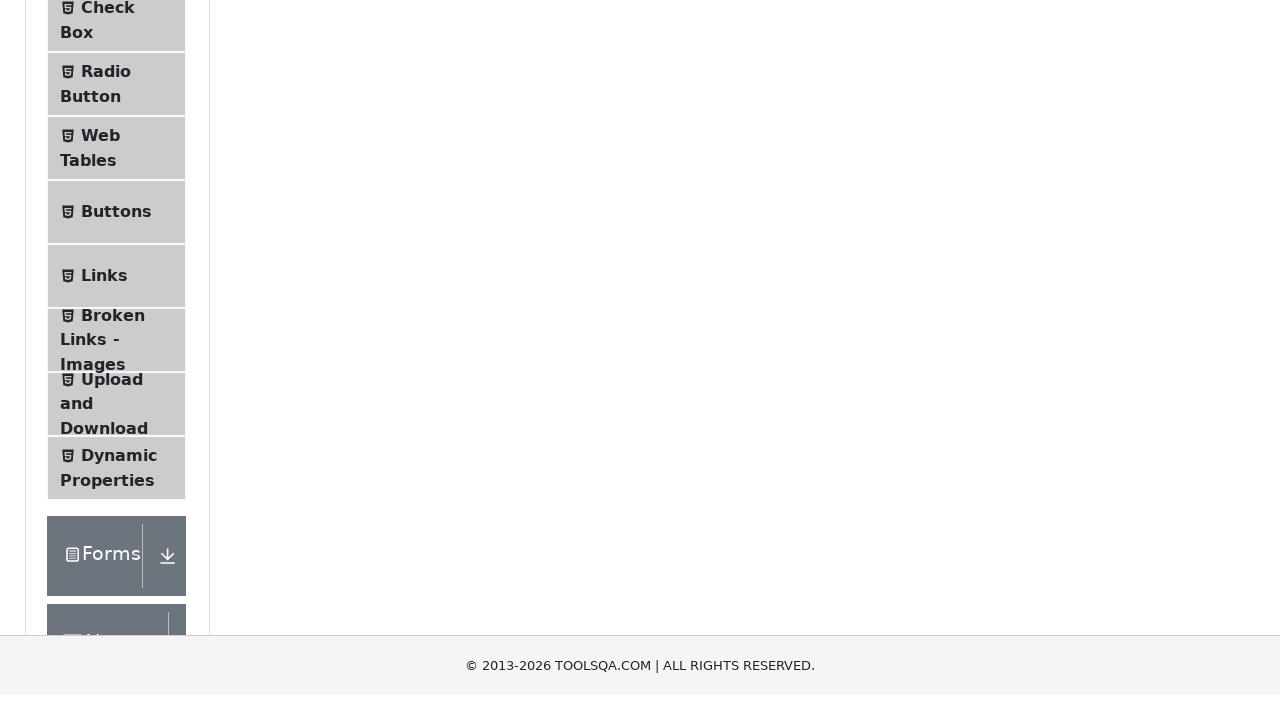

Clicked on Links page at (104, 581) on text=Links
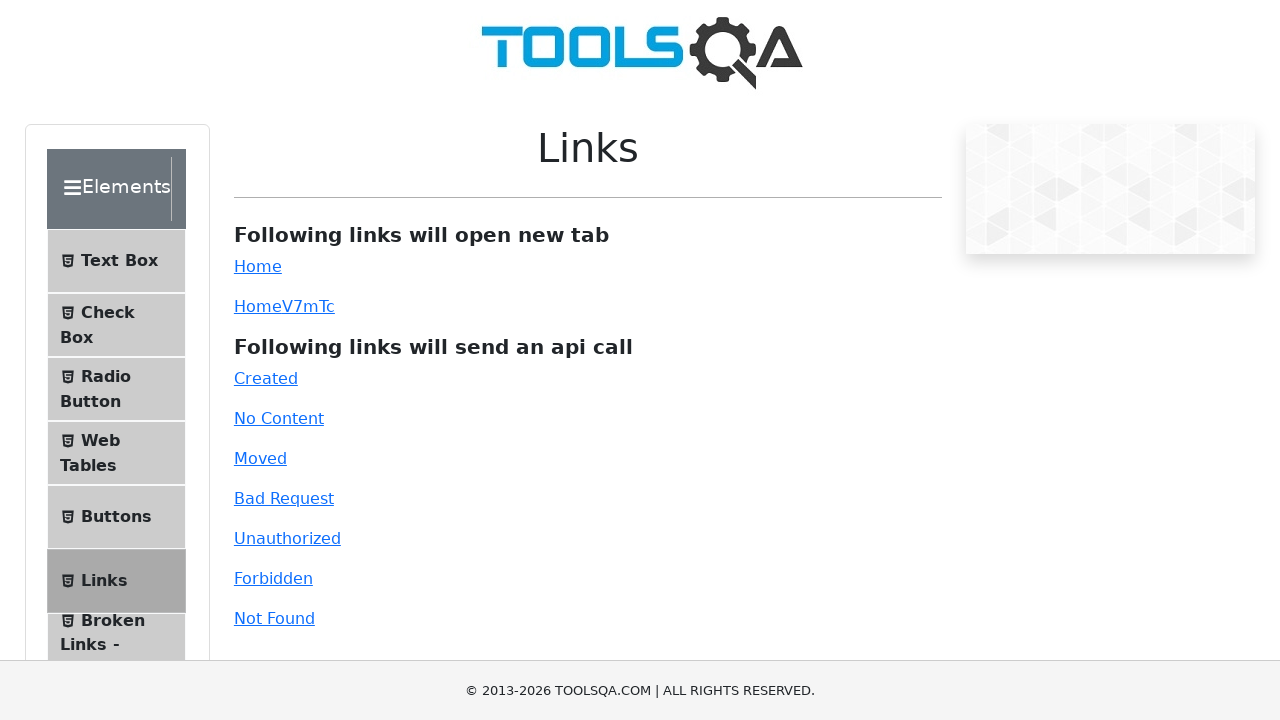

Clicked the Moved API link at (260, 458) on #moved
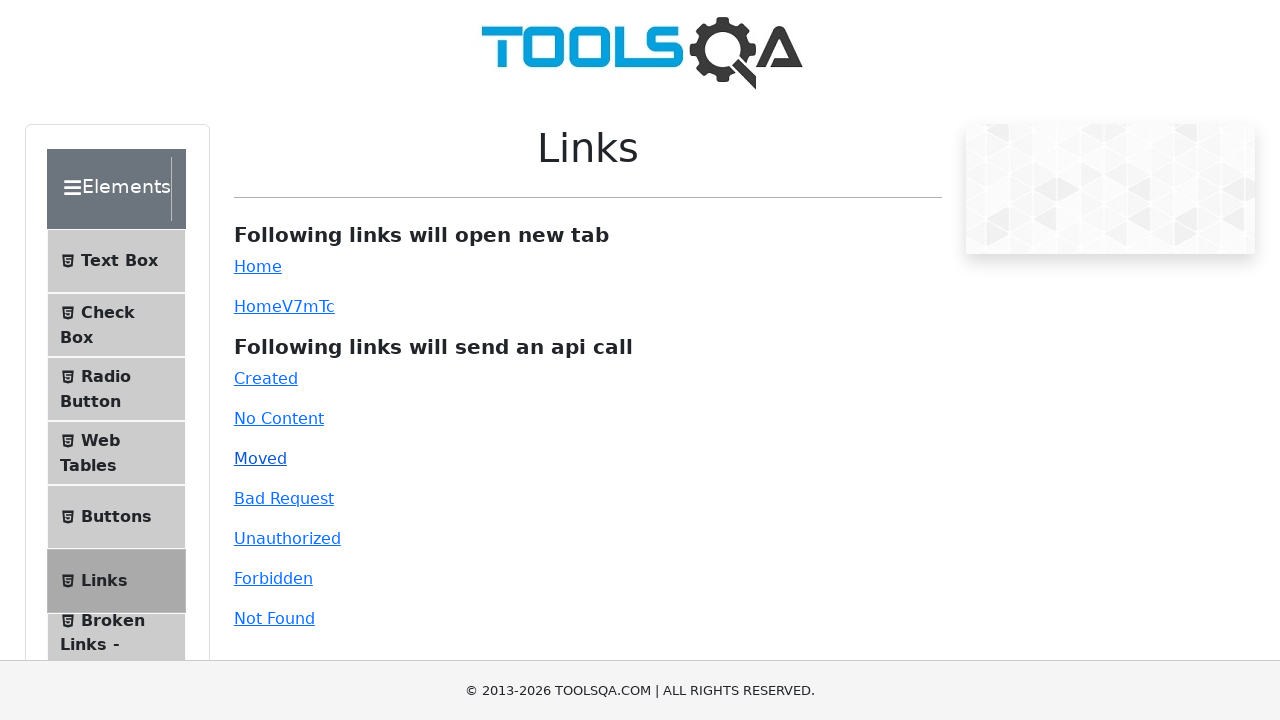

Verified Moved API link returned 301 status code
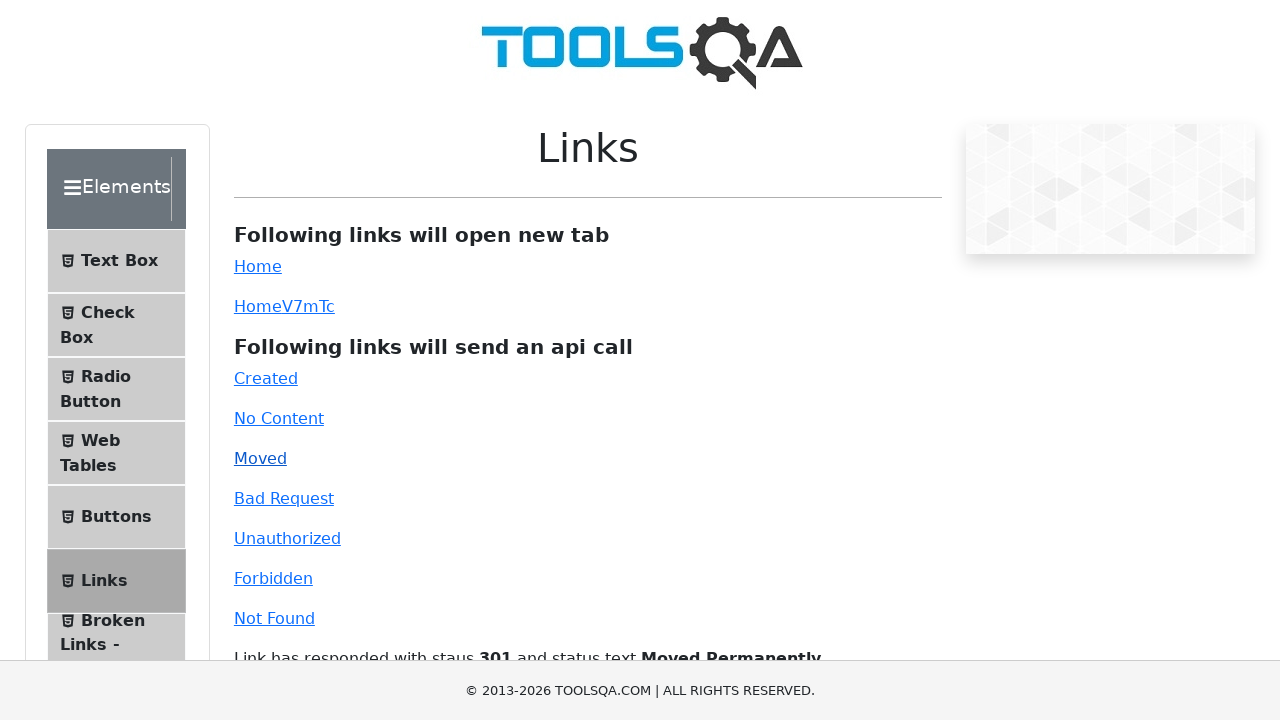

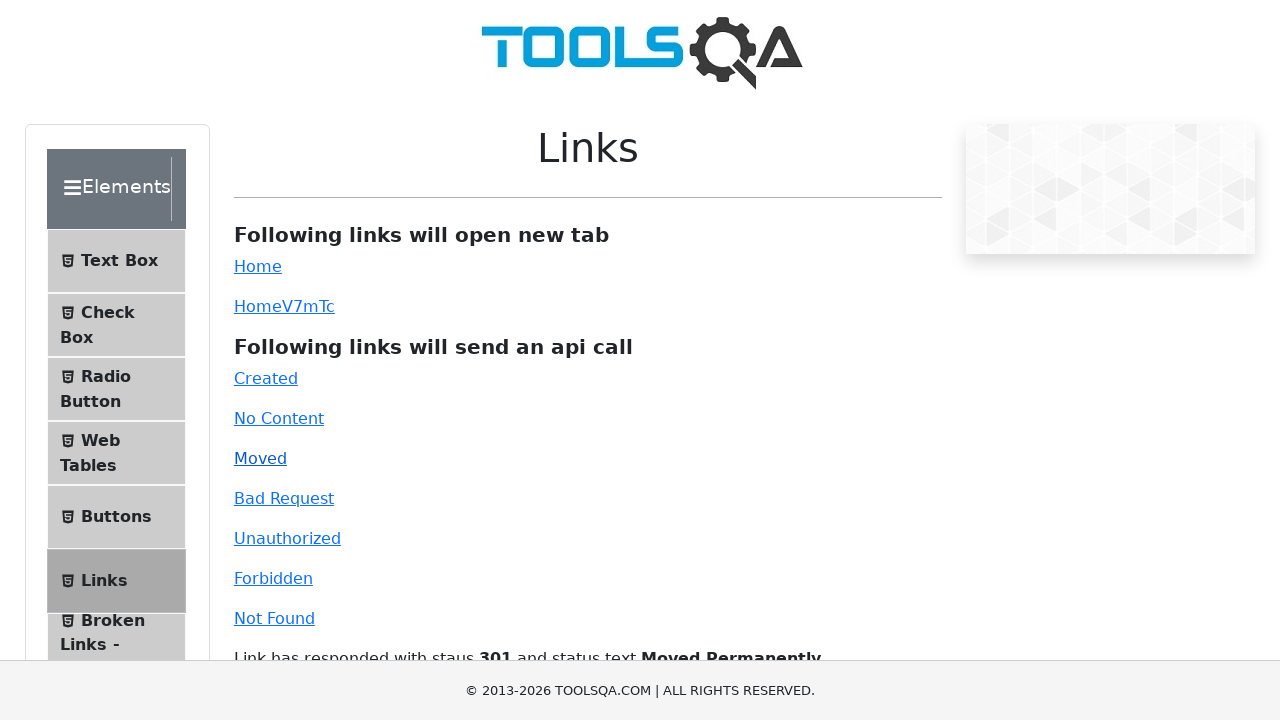